Tests JavaScript alert/prompt handling by clicking a button that triggers a prompt dialog, entering text into it, and accepting the dialog

Starting URL: https://www.w3schools.com/js/tryit.asp?filename=tryjs_prompt

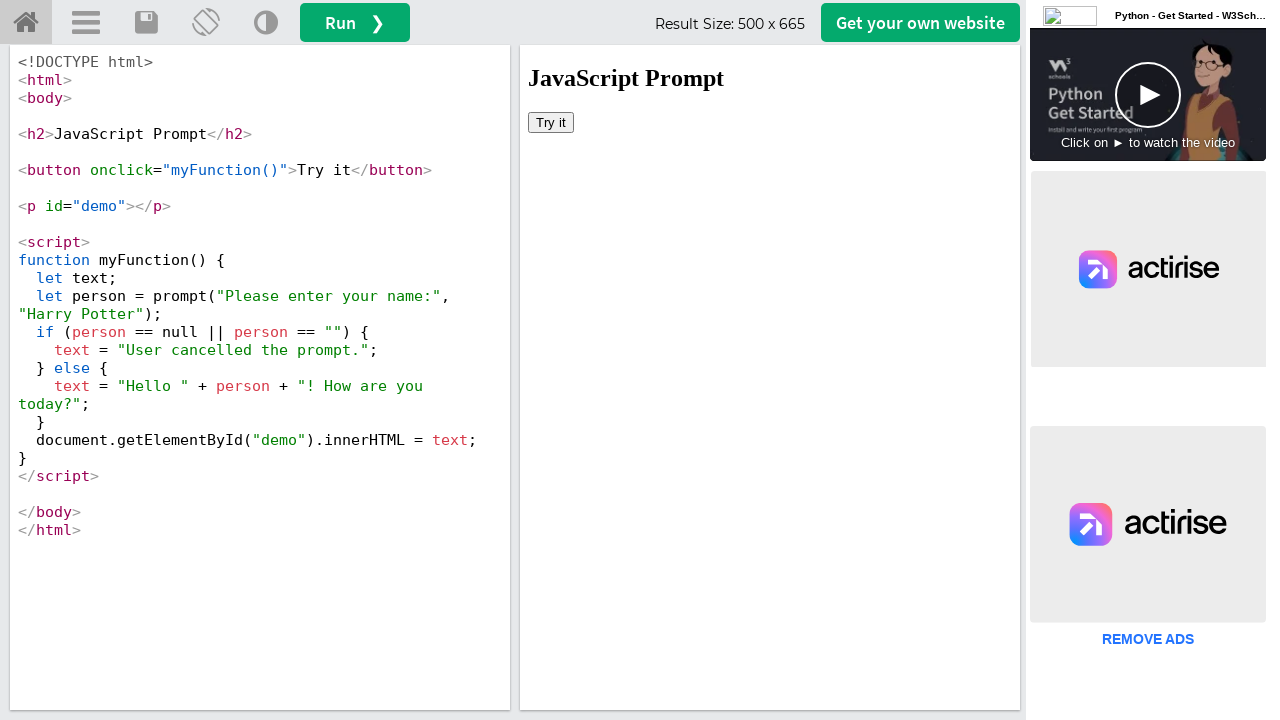

Set up dialog handler to accept prompts with 'samsung'
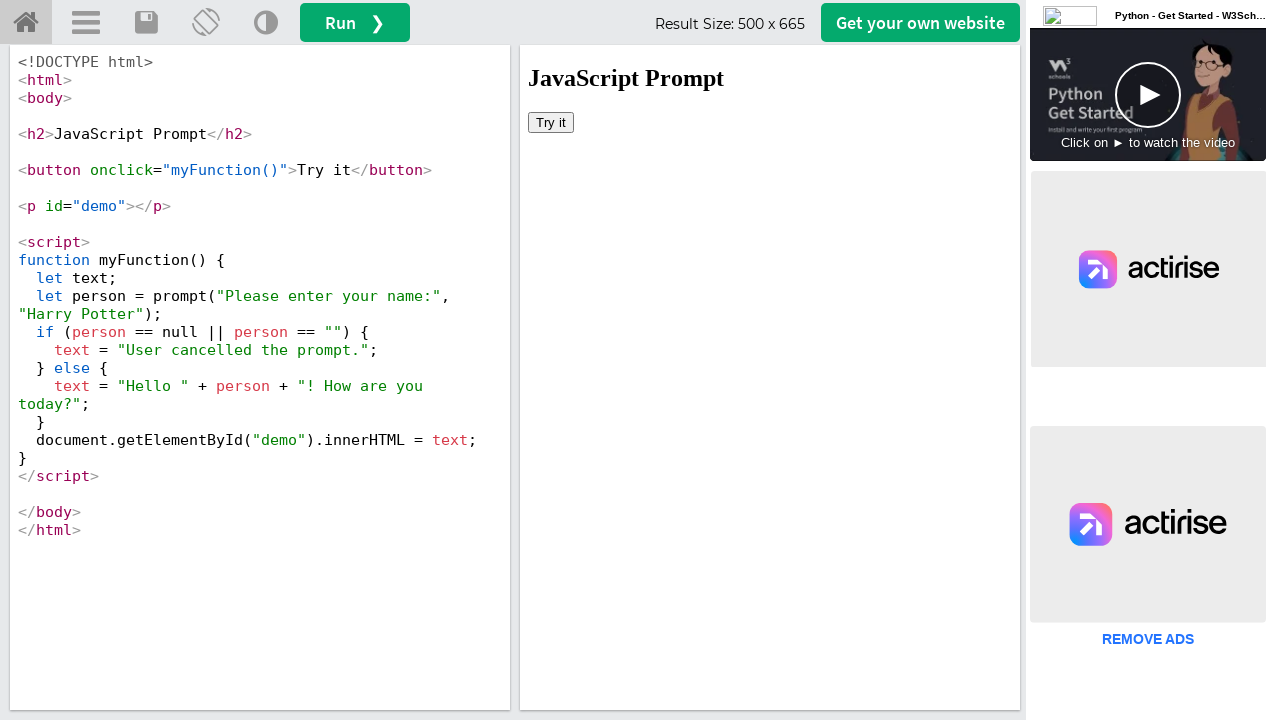

Located iframe with ID 'iframeResult'
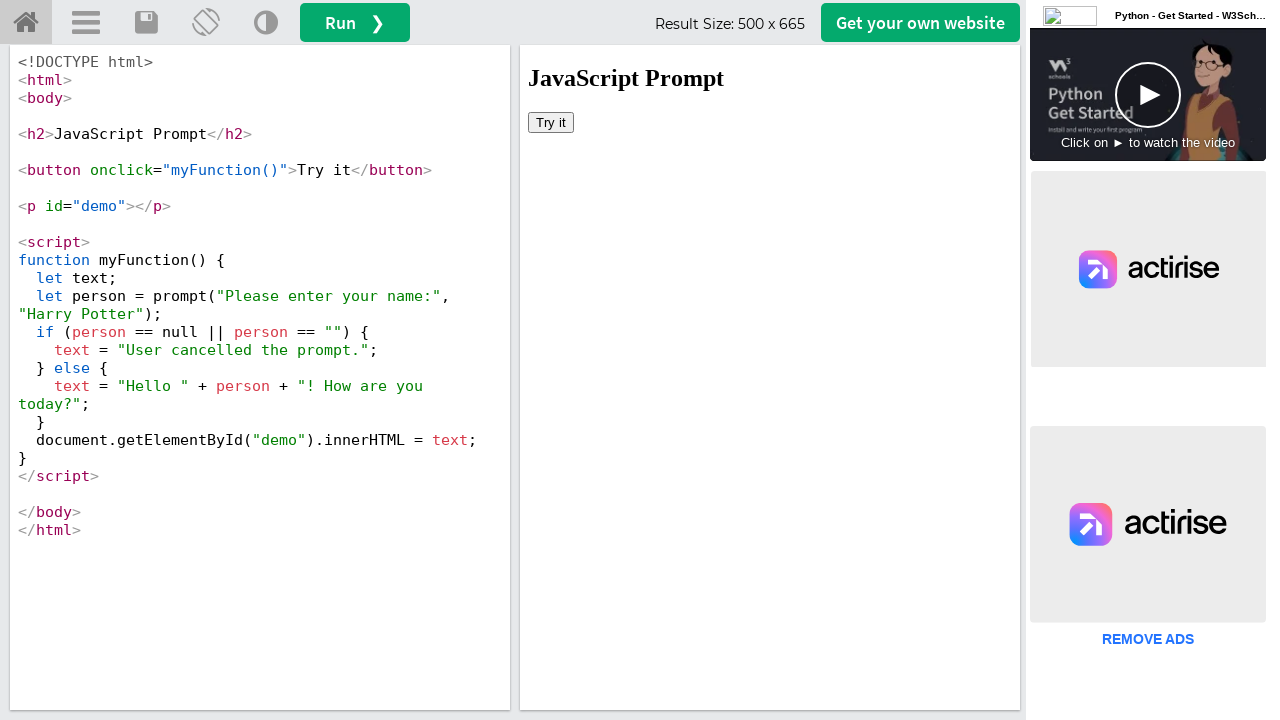

Clicked button to trigger prompt dialog at (551, 122) on #iframeResult >> internal:control=enter-frame >> button
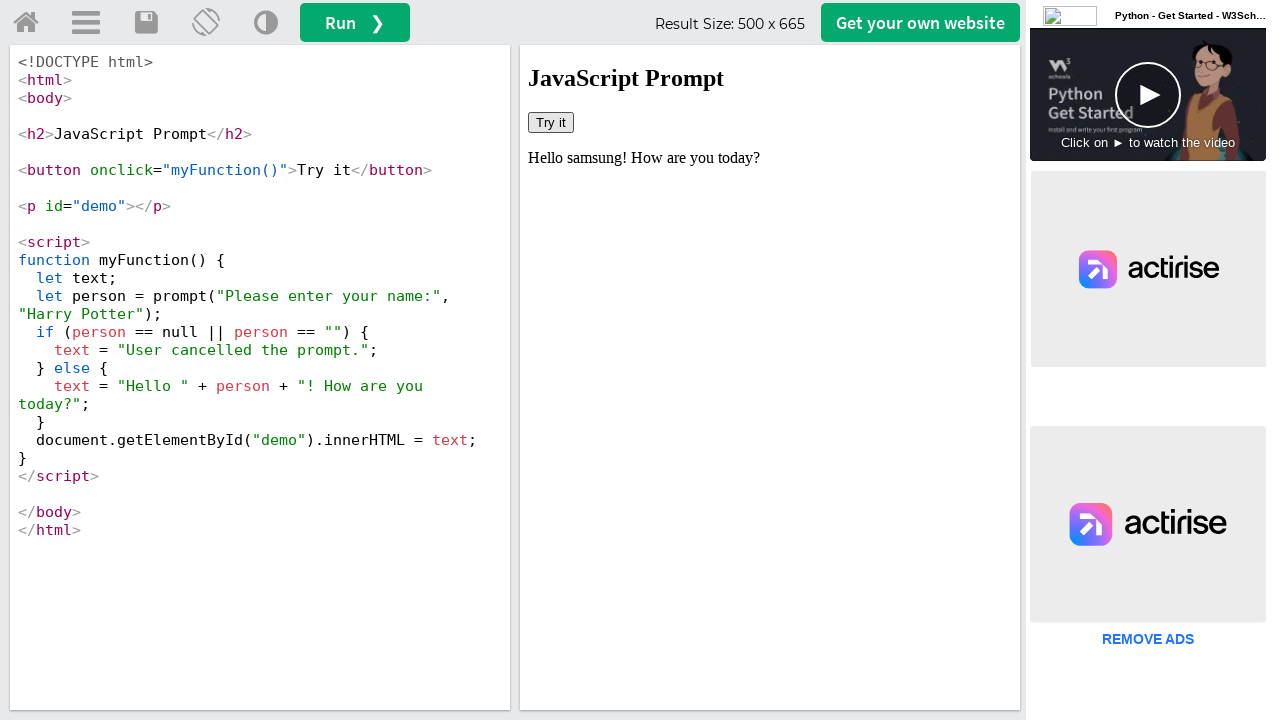

Waited 1000ms for dialog interaction to complete
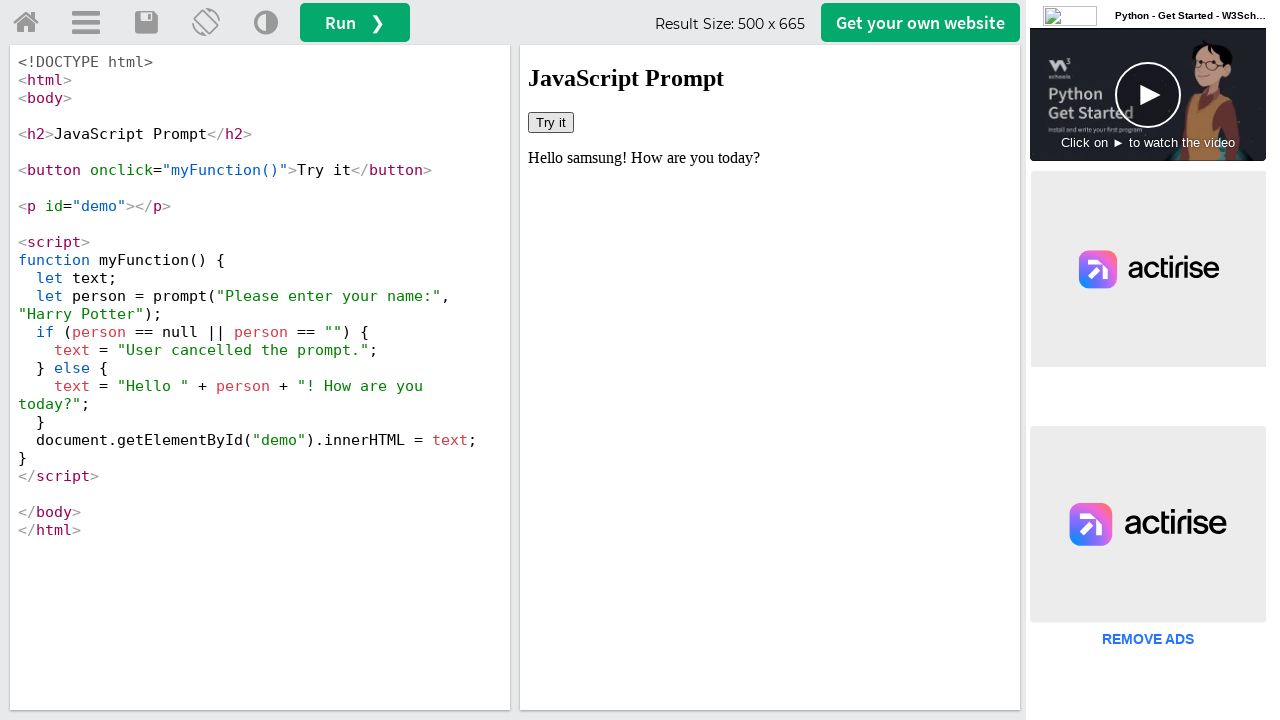

Retrieved page title: 'W3Schools Tryit Editor'
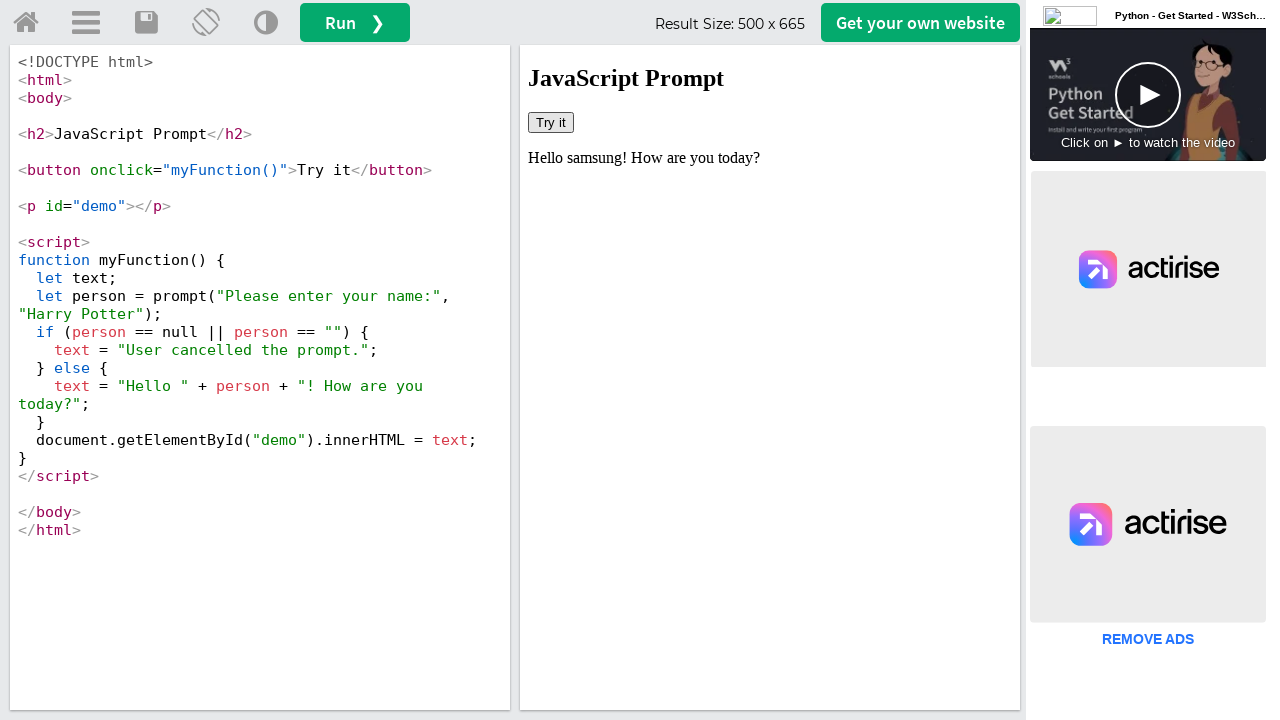

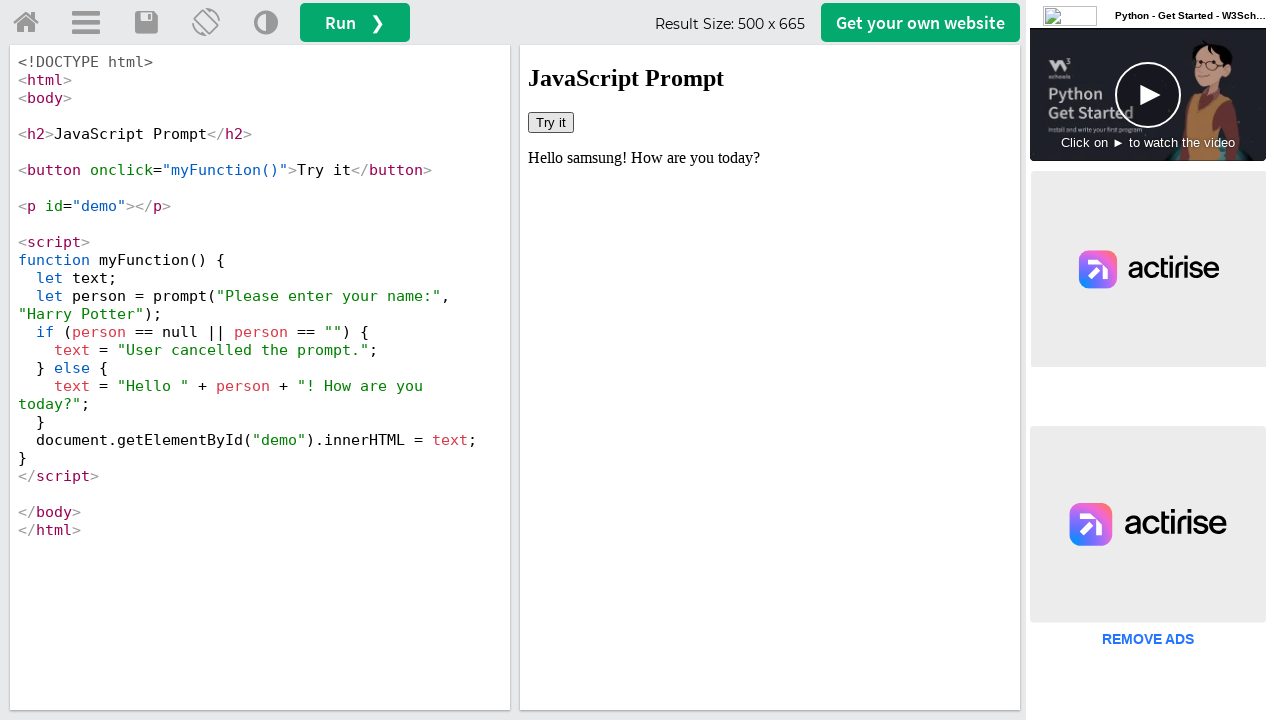